Tests a form submission by filling in first name and last name fields, then clicking the submit button

Starting URL: https://trytestingthis.netlify.app/

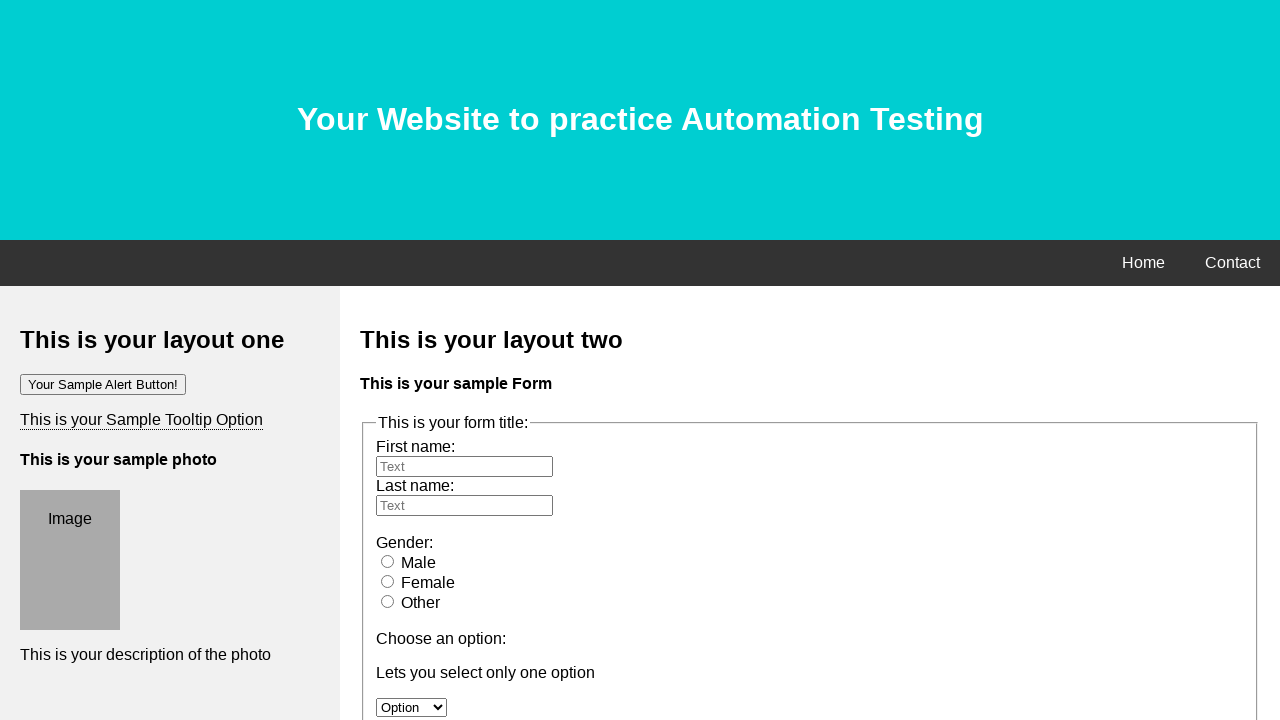

Filled first name field with 'Suvrit' on #fname
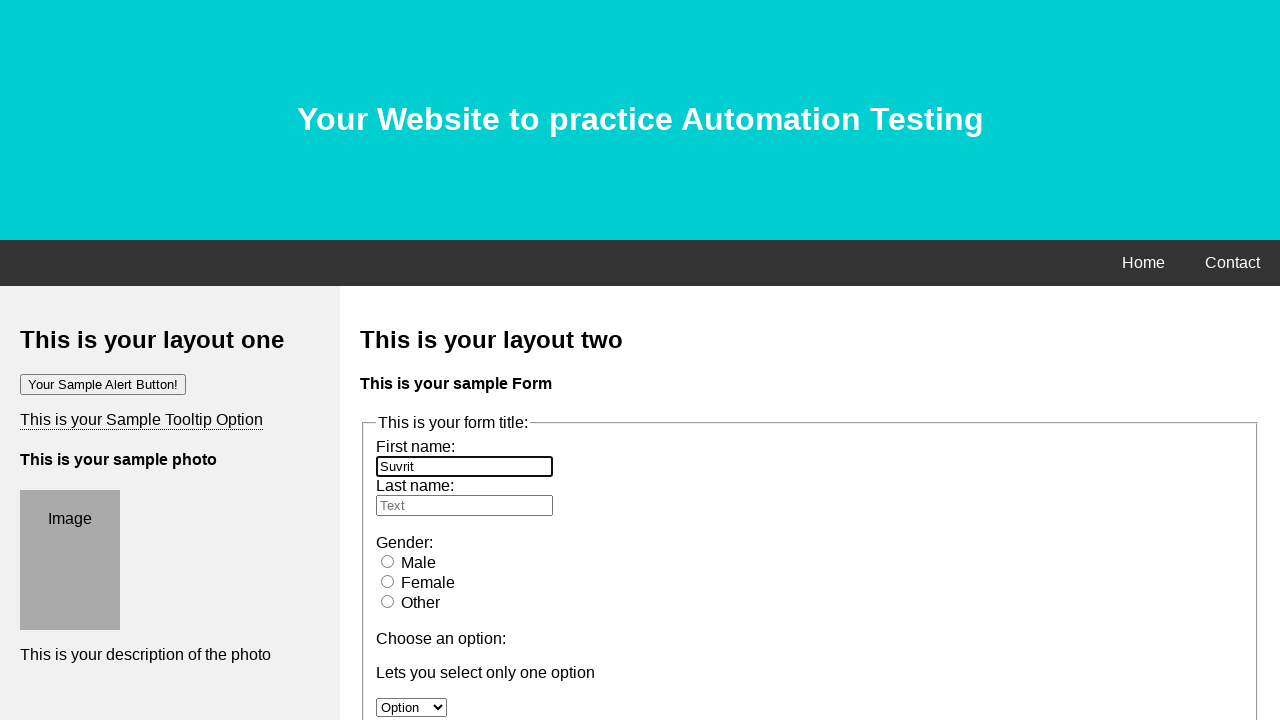

Filled last name field with 'Arora' on #lname
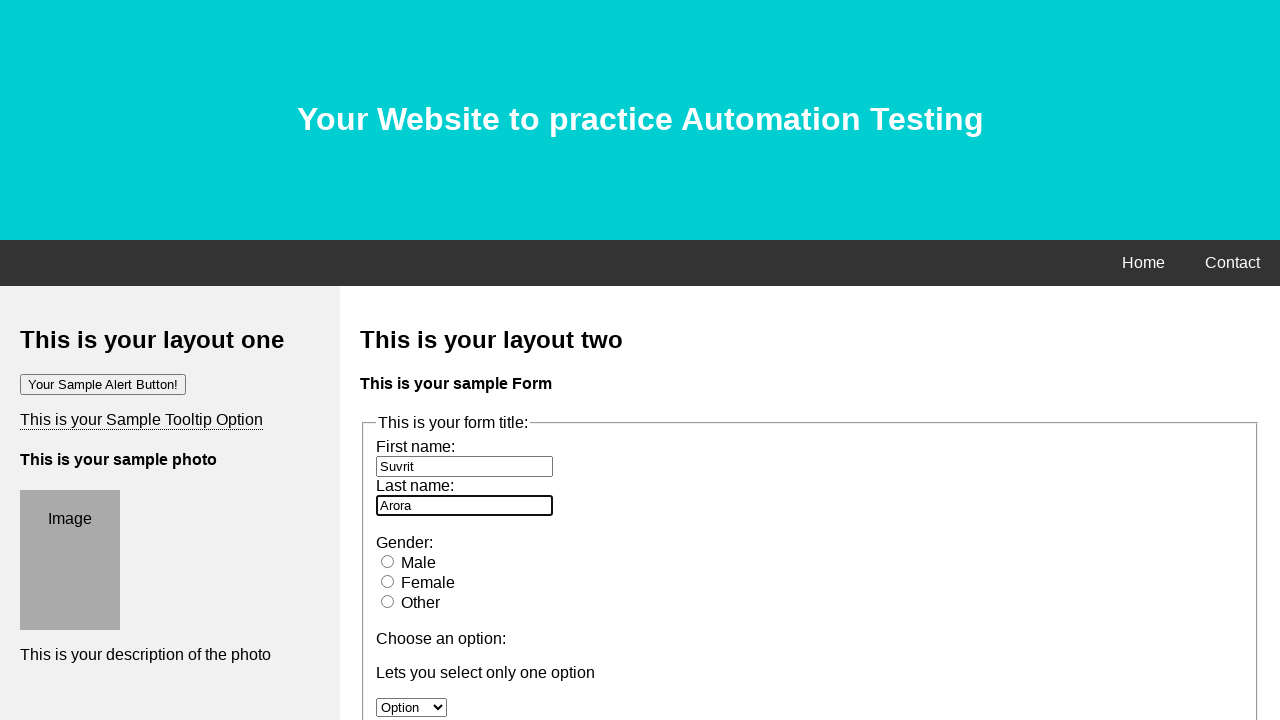

Clicked submit button to submit the form at (404, 361) on xpath=//button[text()=' Submit']
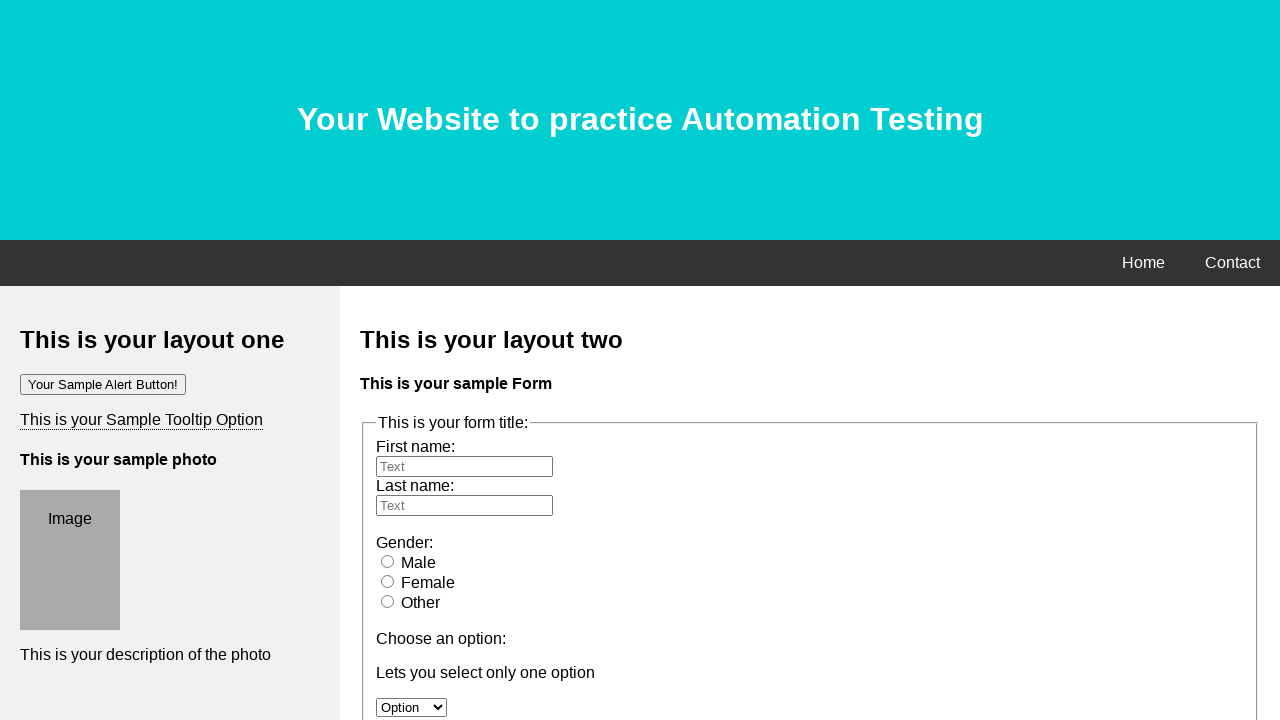

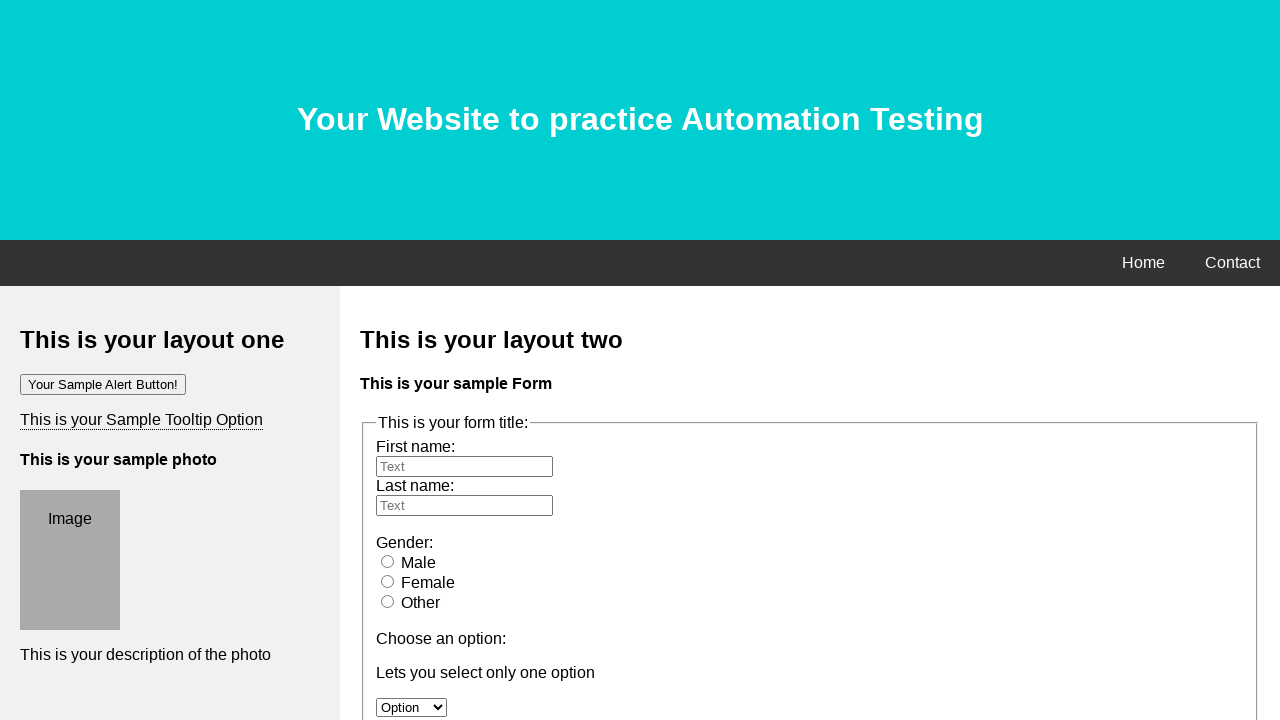